Tests browser navigation methods by navigating to two different URLs, then using back, forward, and refresh browser controls to navigate between them.

Starting URL: https://demo.nopcommerce.com

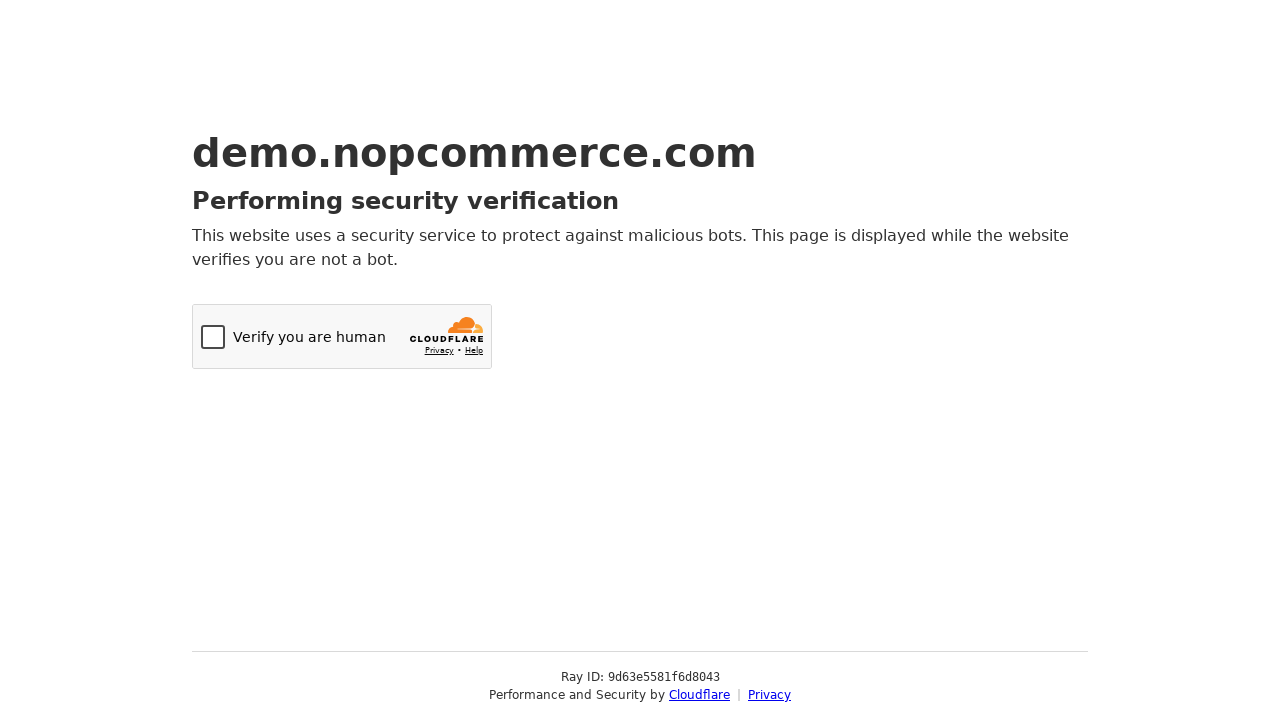

Navigated to OrangeHRM login page
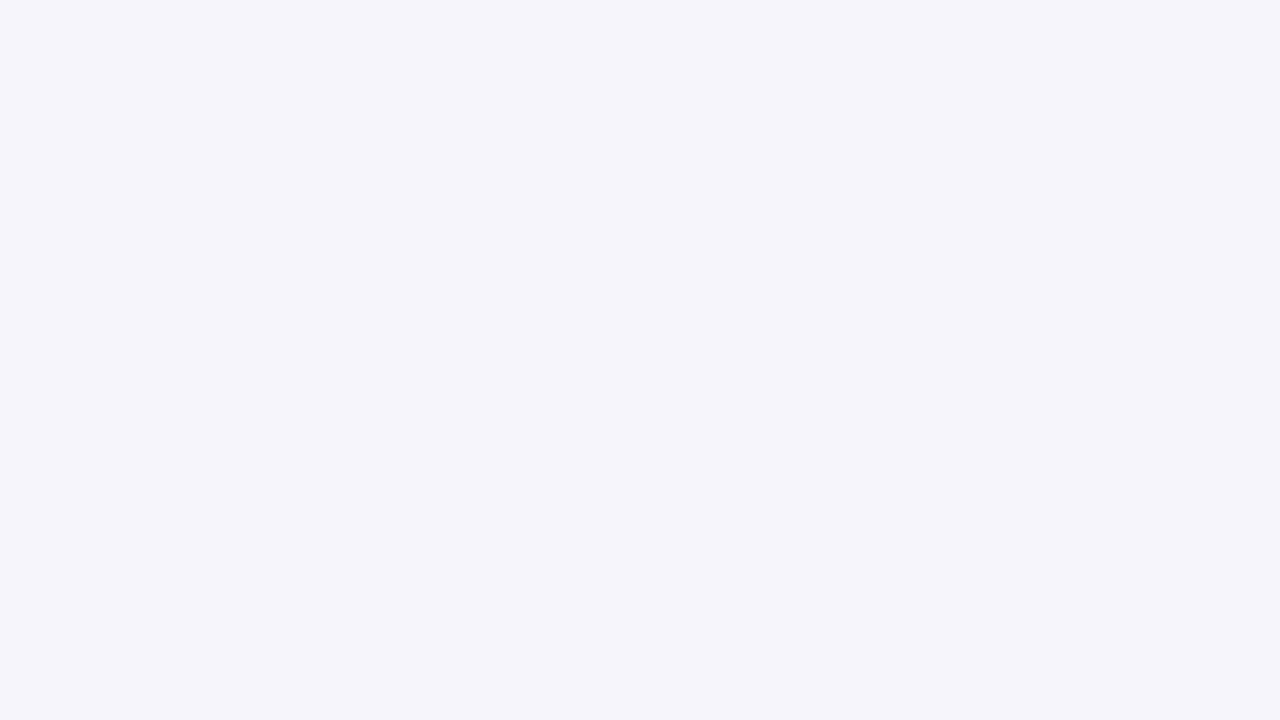

Navigated back to nopCommerce demo home page
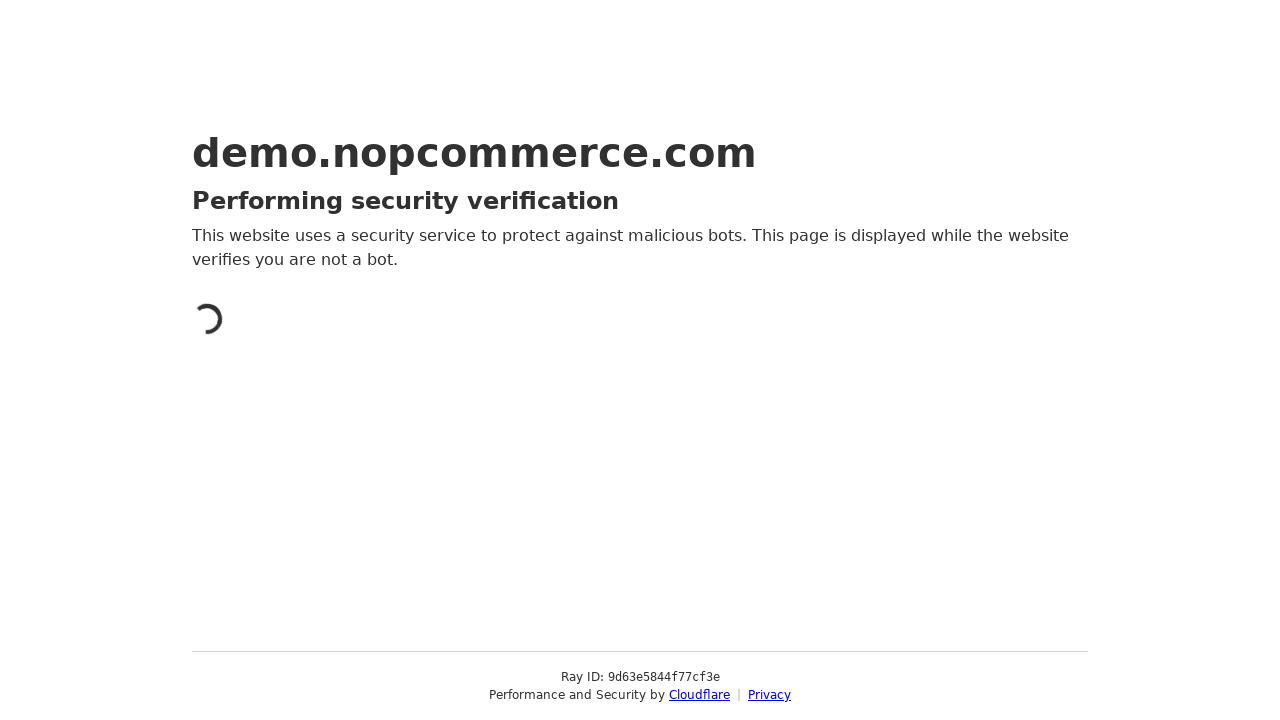

Navigated forward to OrangeHRM login page
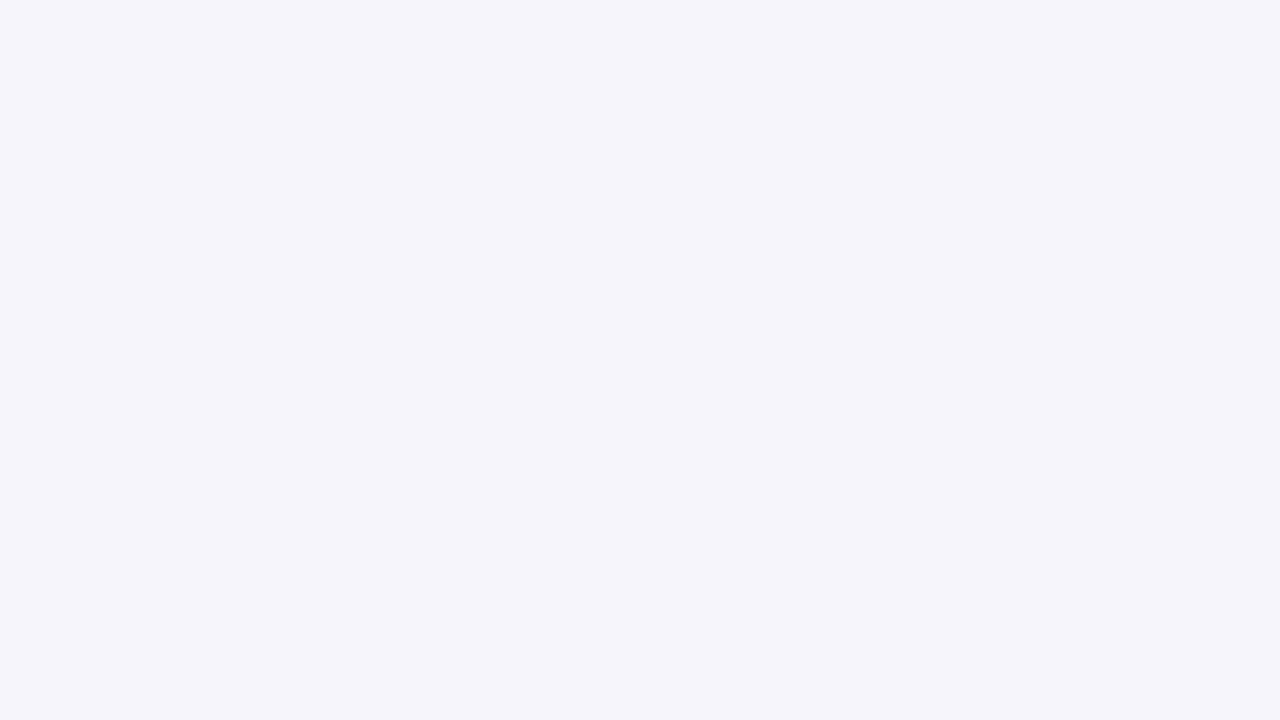

Refreshed the current page
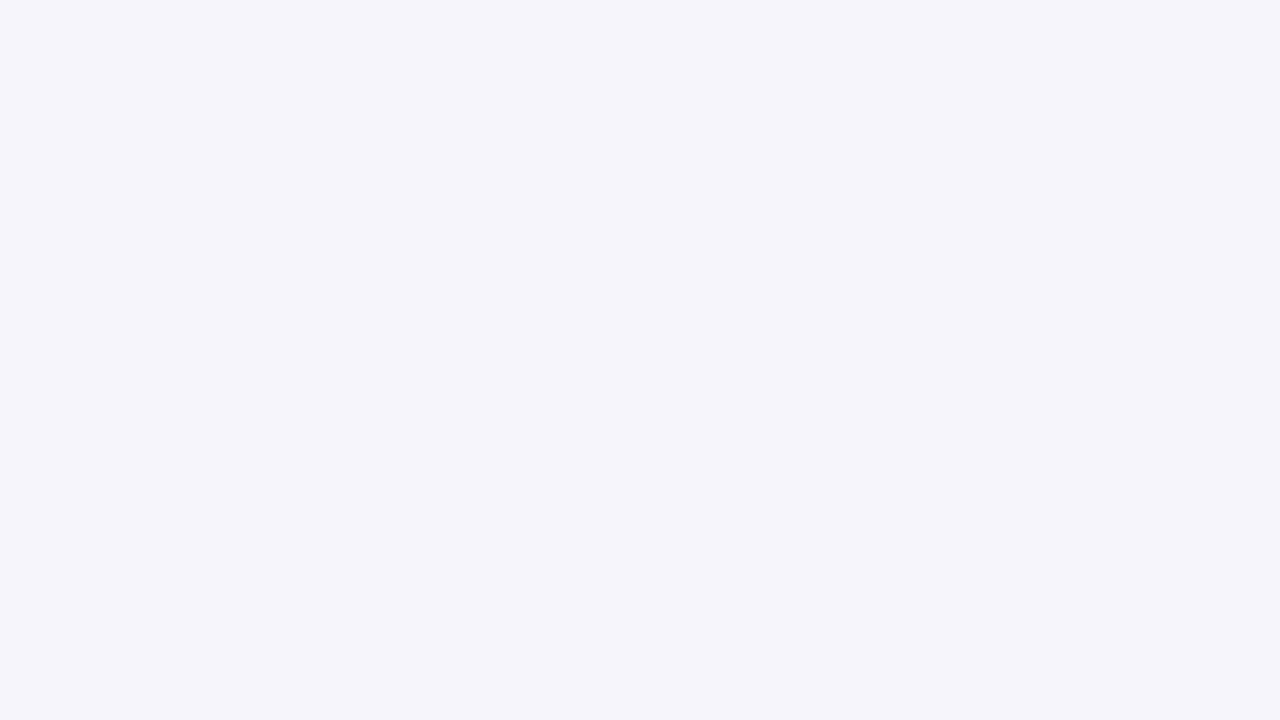

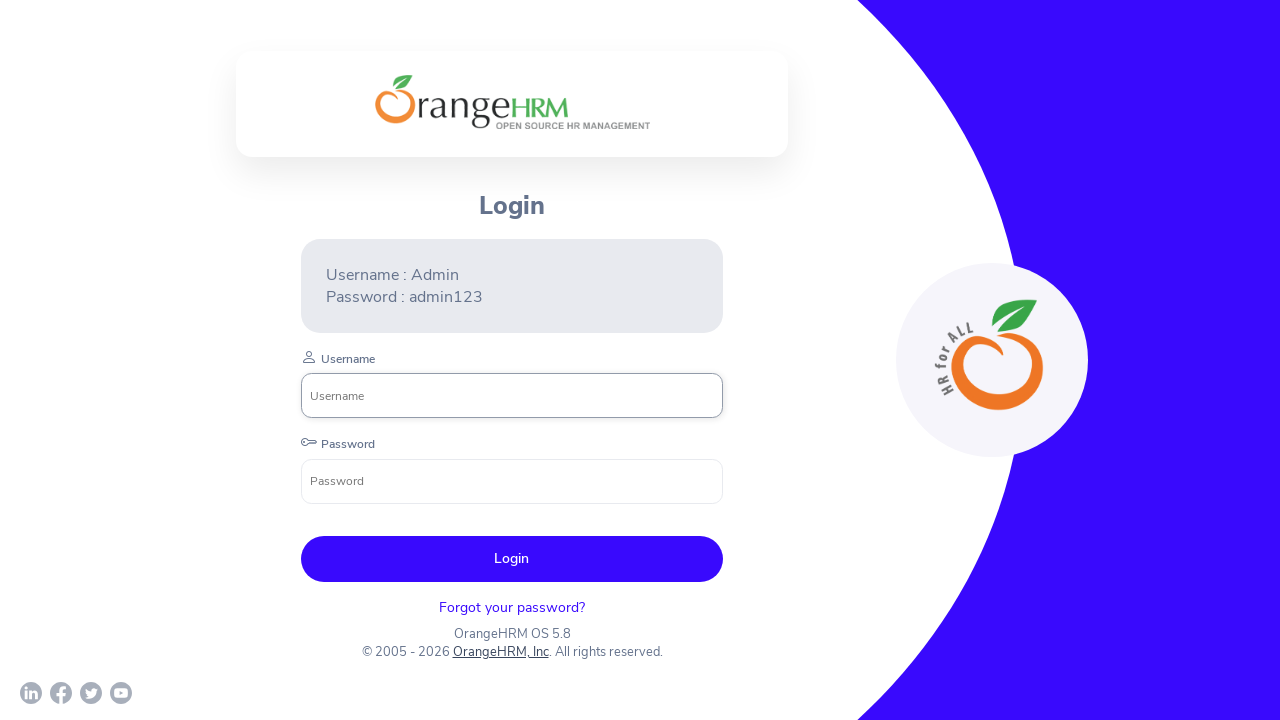